Tests Microsoft search functionality by entering a search query and clicking the search button

Starting URL: https://www.microsoft.com/ru-ru/search/explore?q=

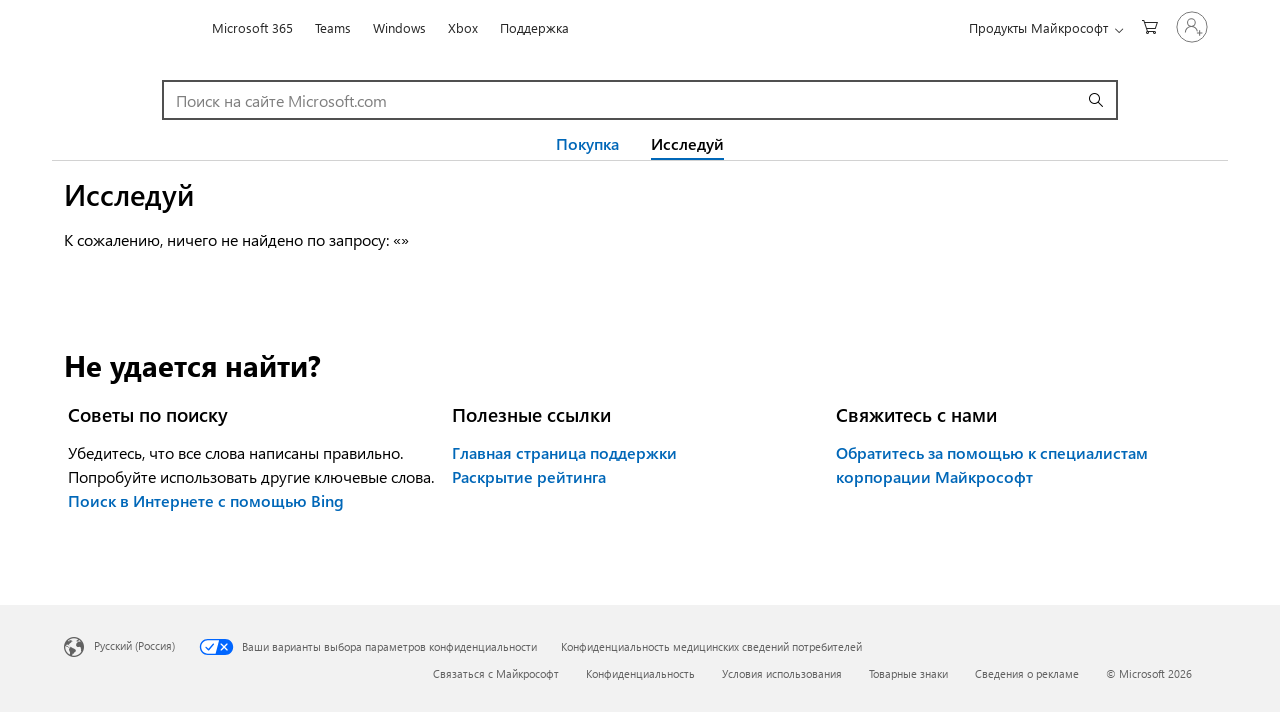

Search input field became visible
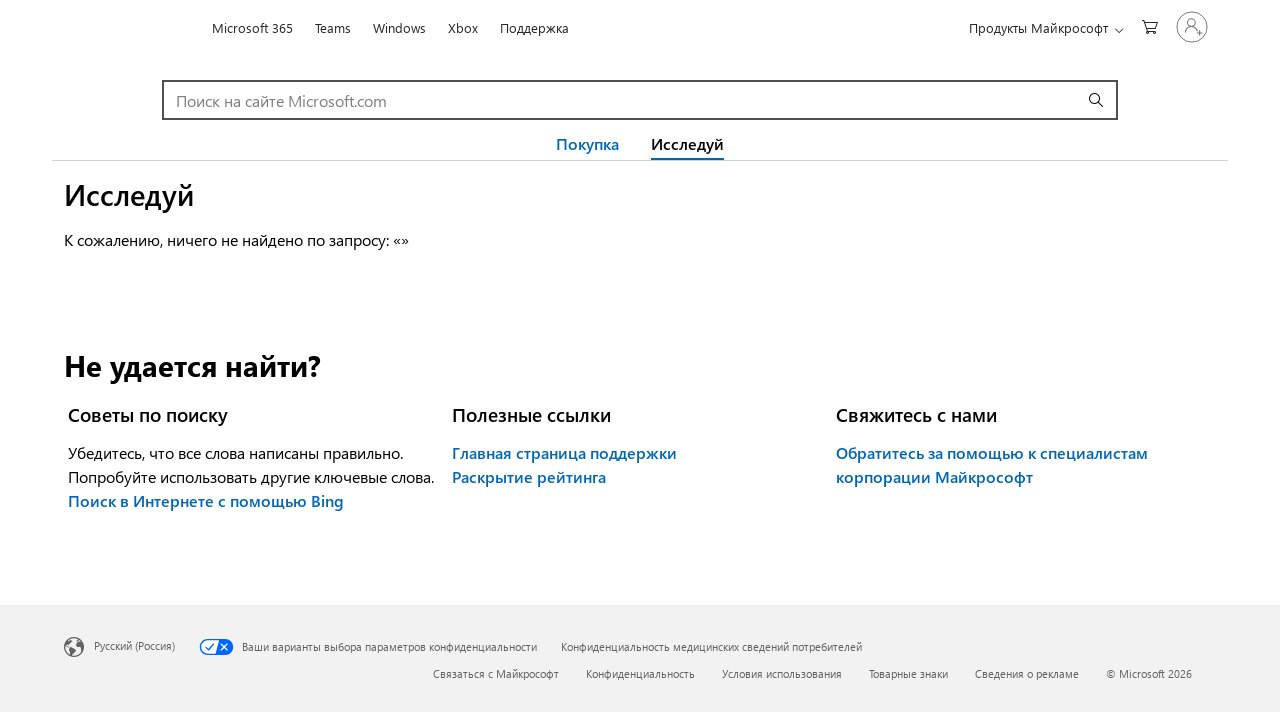

Entered 'Surface Pro' in search field on //input[@type='search']
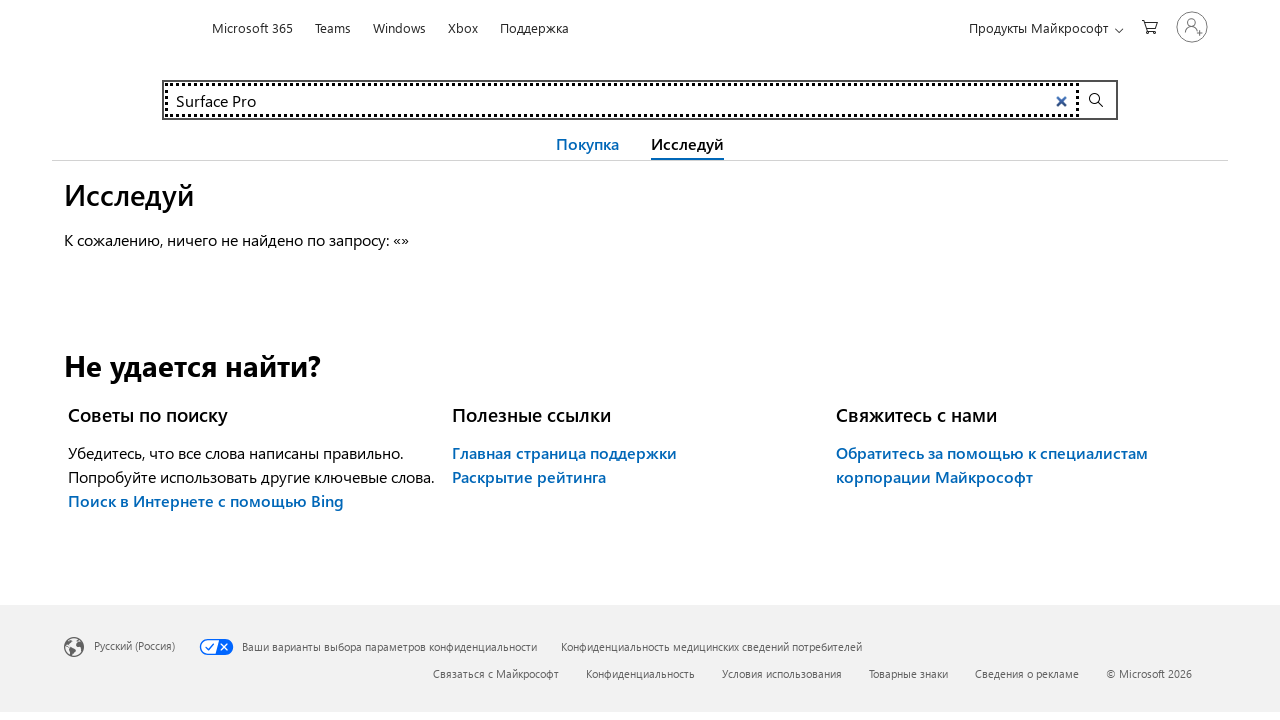

Search button became visible
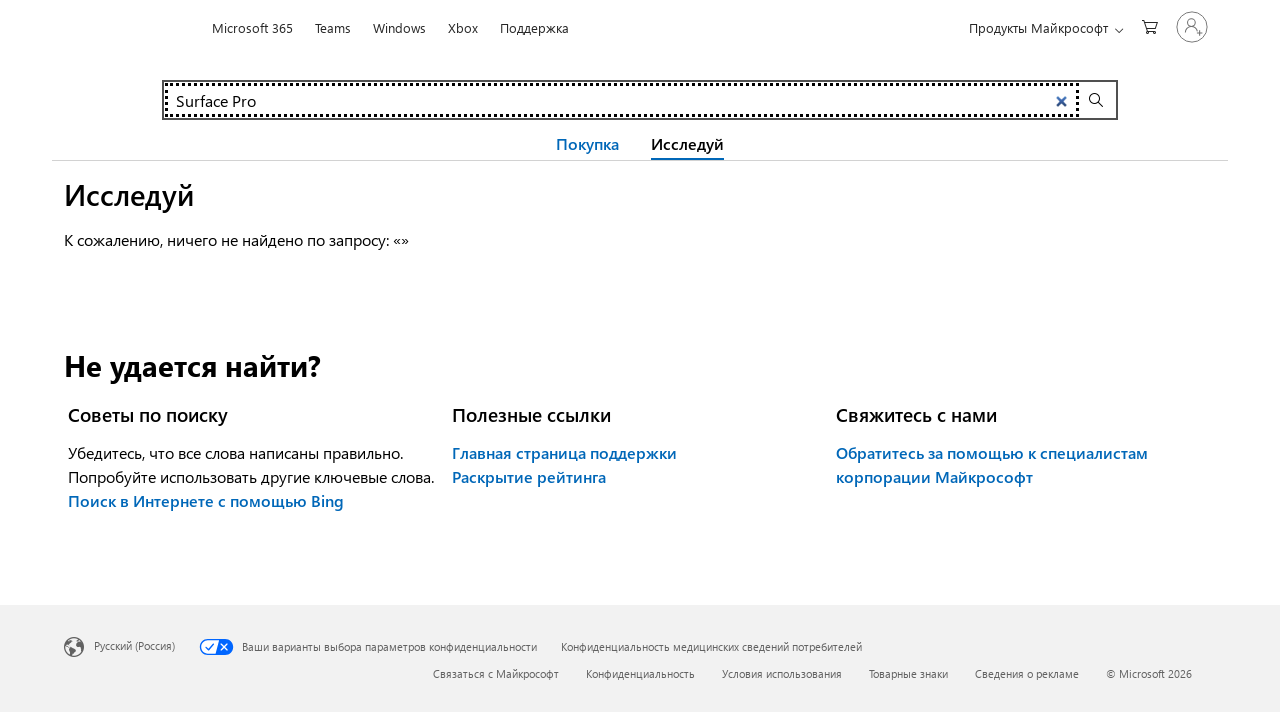

Clicked search button to execute search at (1099, 100) on xpath=//button[@id='search']
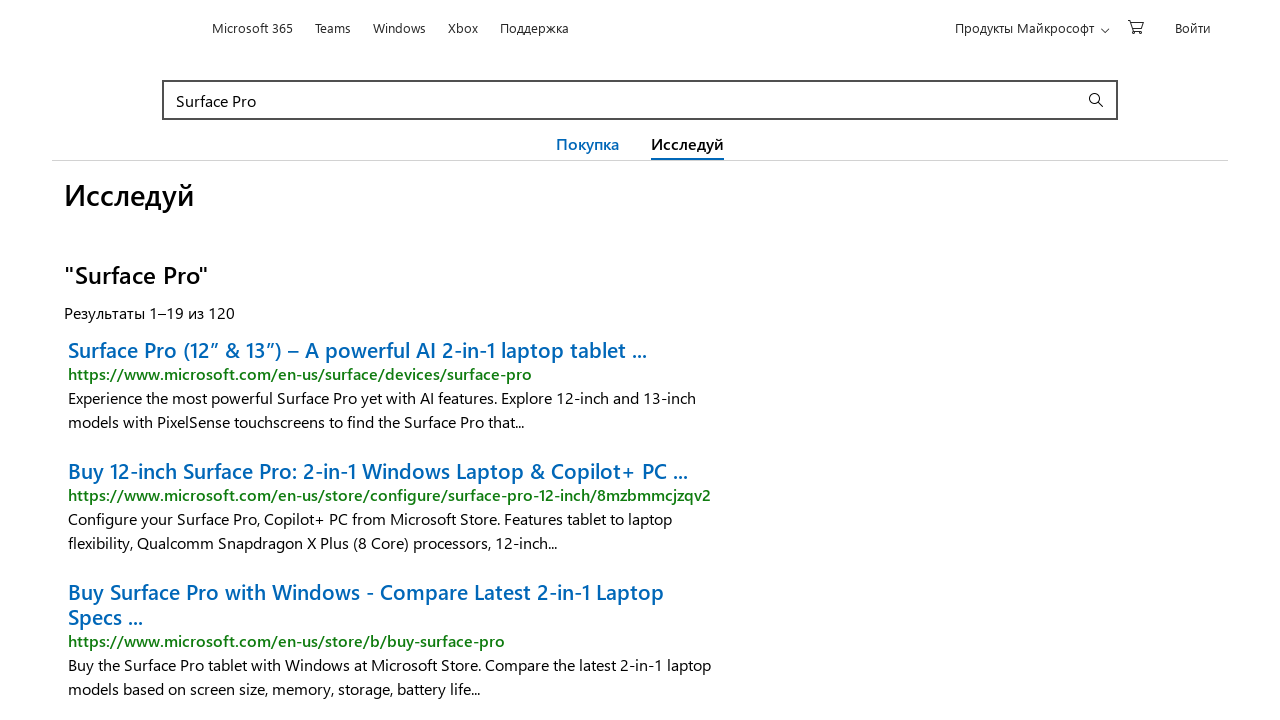

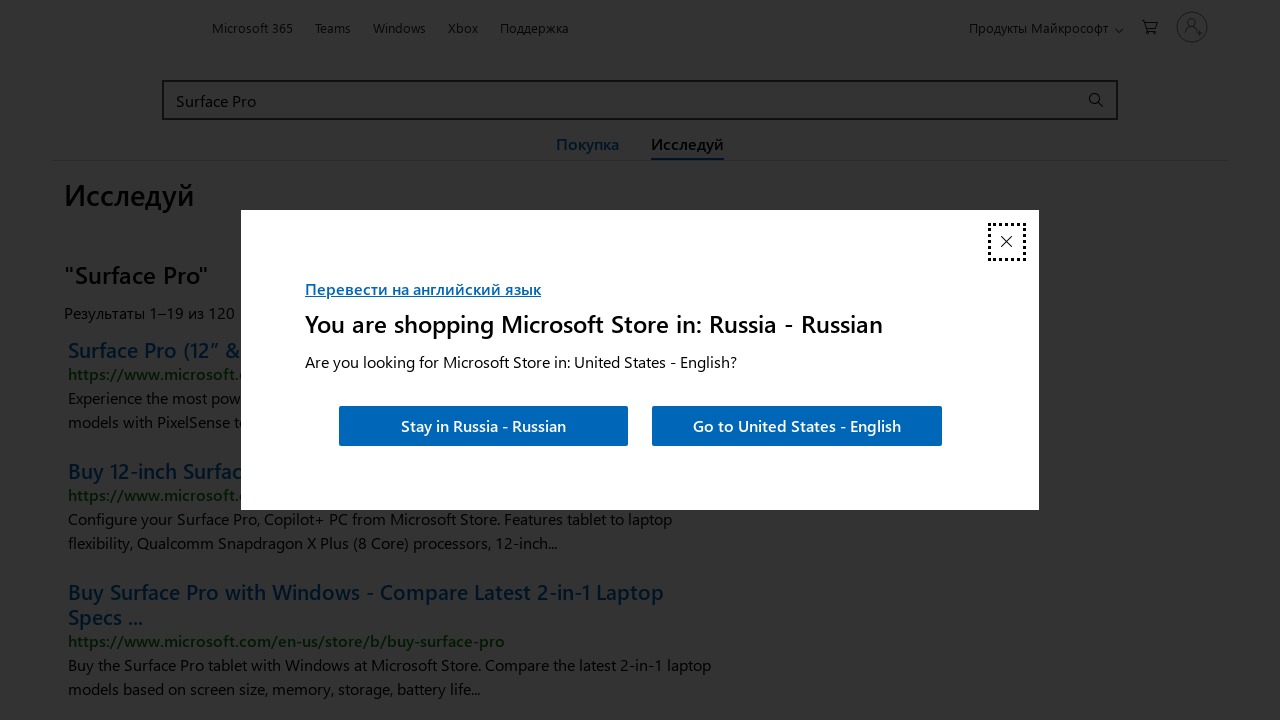